Tests navigation back to home page by clicking the return link

Starting URL: https://bonigarcia.dev/selenium-webdriver-java/web-form.html

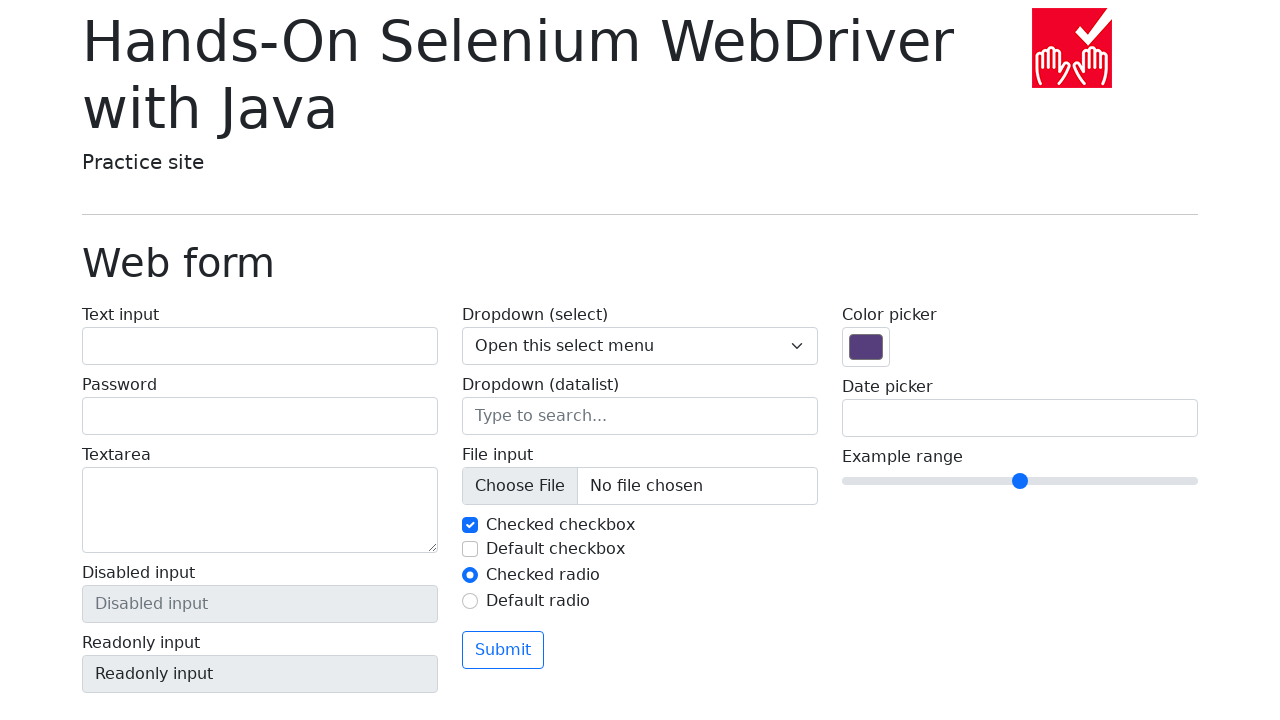

Clicked return to home page link at (143, 711) on xpath=//a[@href='./index.html']
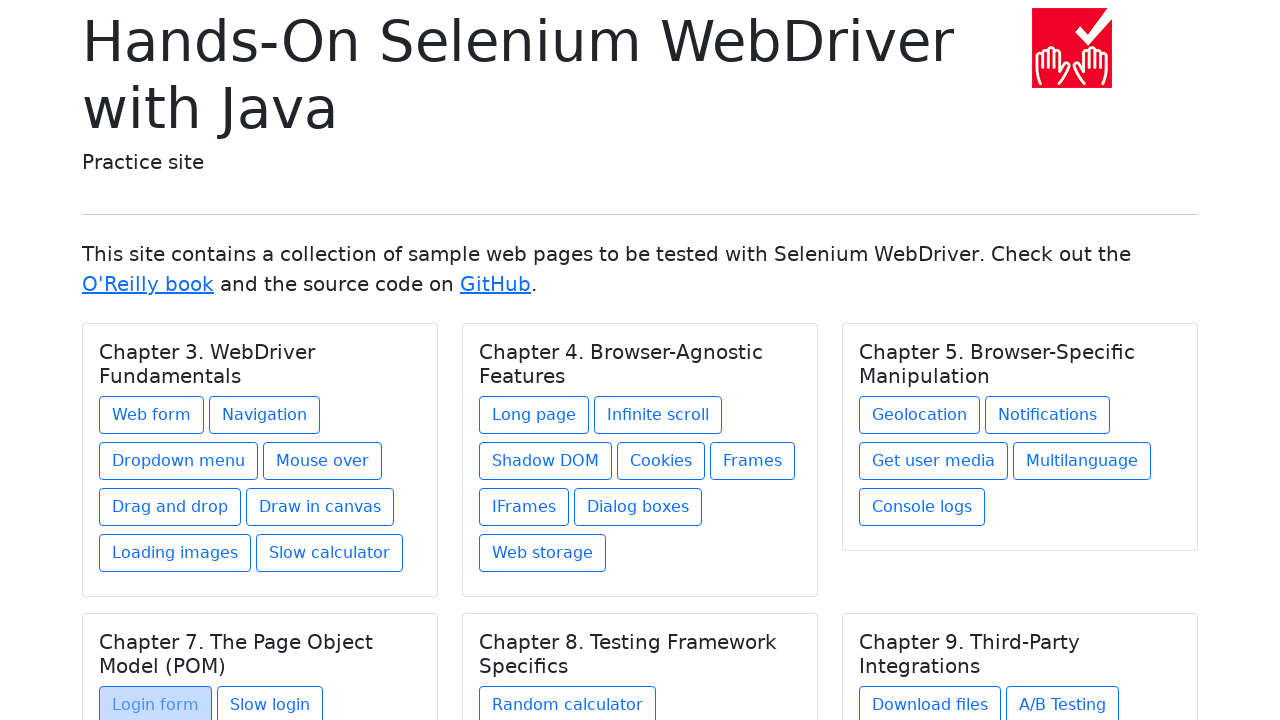

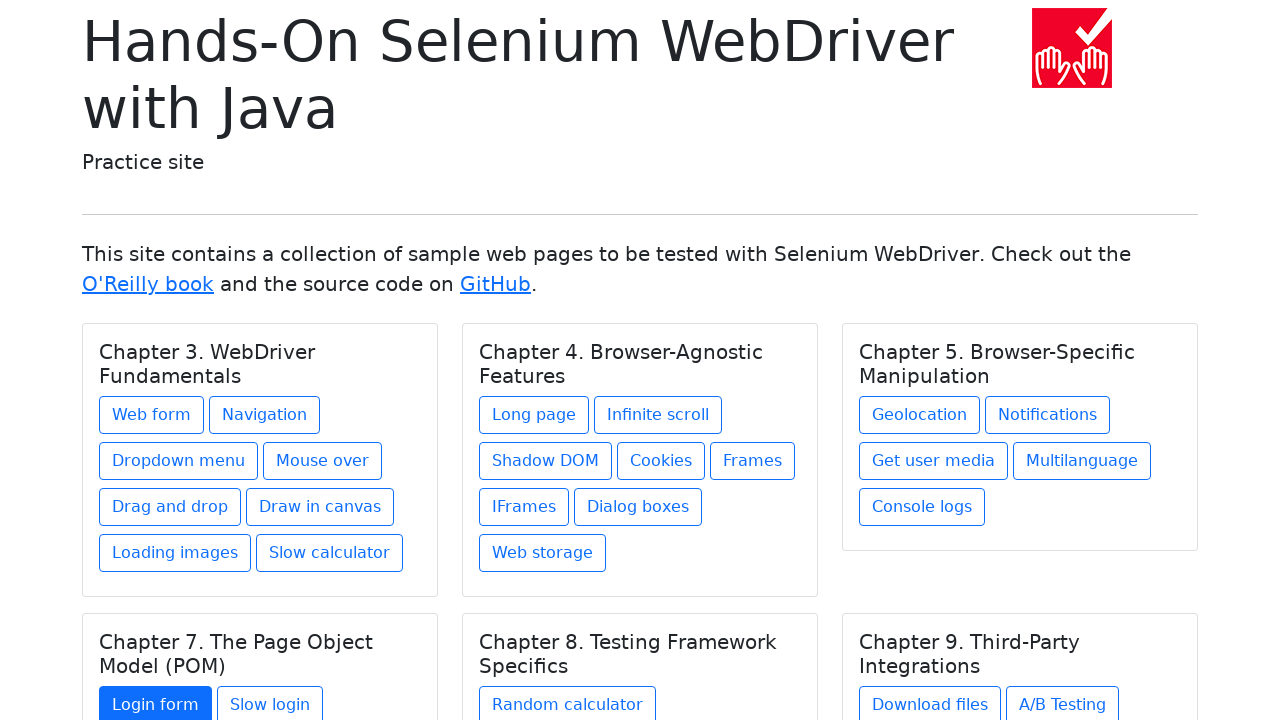